Tests Cancel and Register button navigation flow

Starting URL: https://buggy.justtestit.org/register

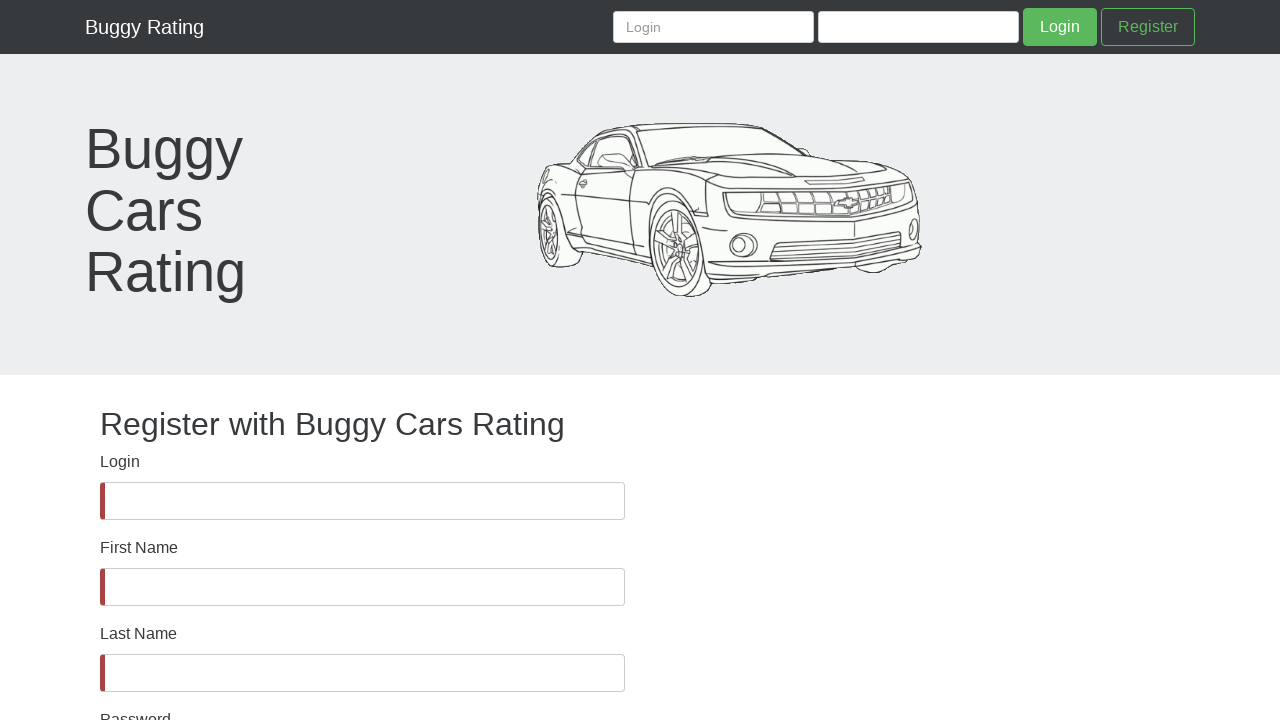

Clicked Cancel button on register page at (240, 628) on internal:role=button[name="Cancel"i]
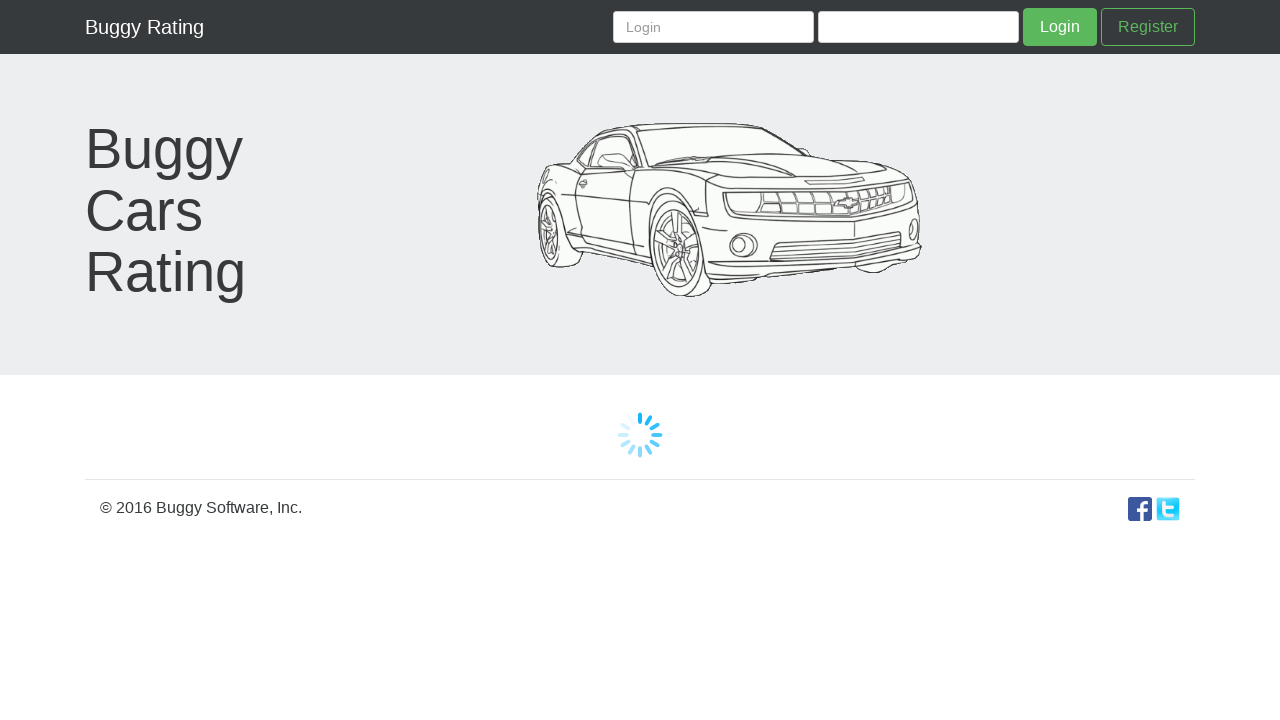

Clicked Register link to navigate back to registration at (1148, 27) on internal:role=link[name="Register"i]
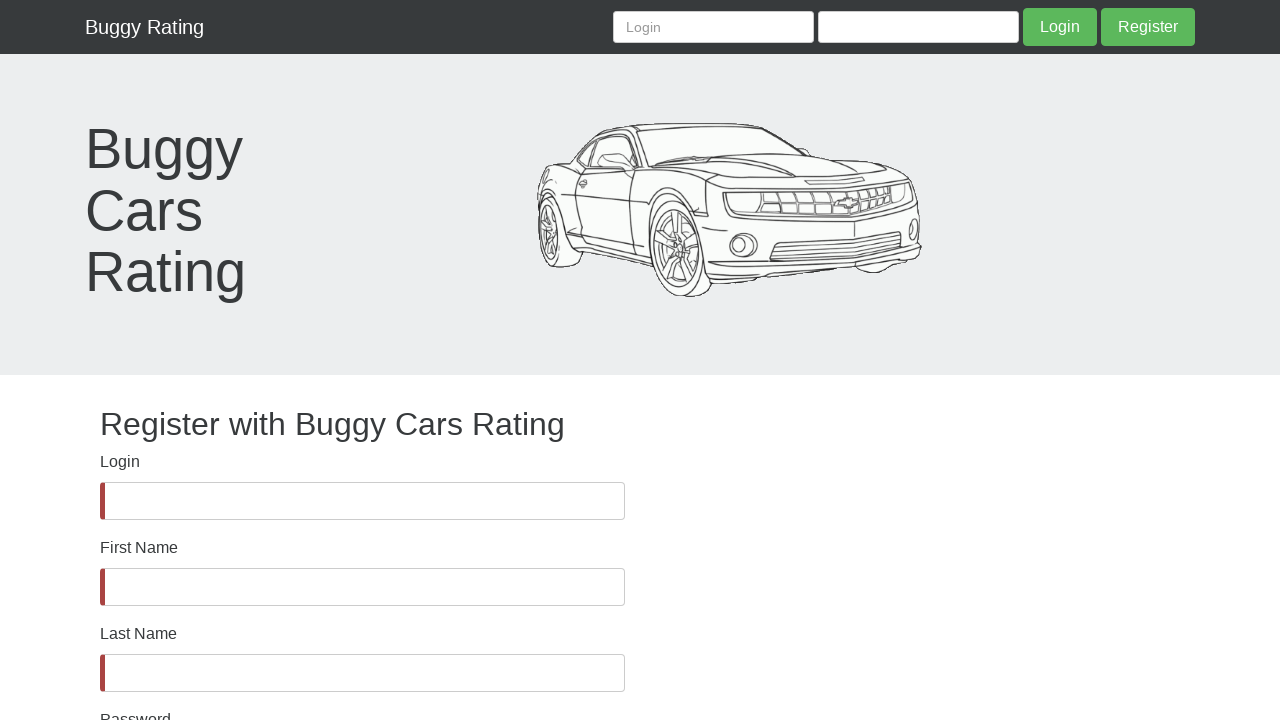

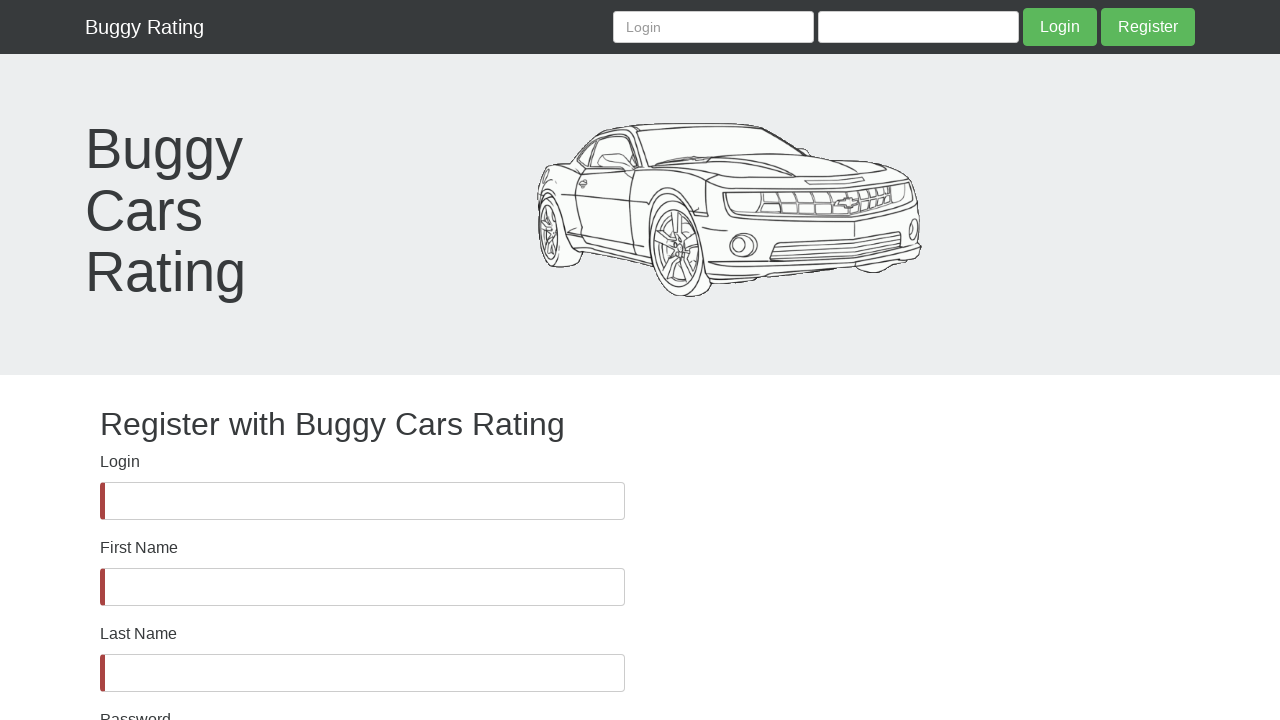